Tests the Add/Remove Elements feature by clicking the add element button, then clicking the delete button that appears

Starting URL: https://the-internet.herokuapp.com/

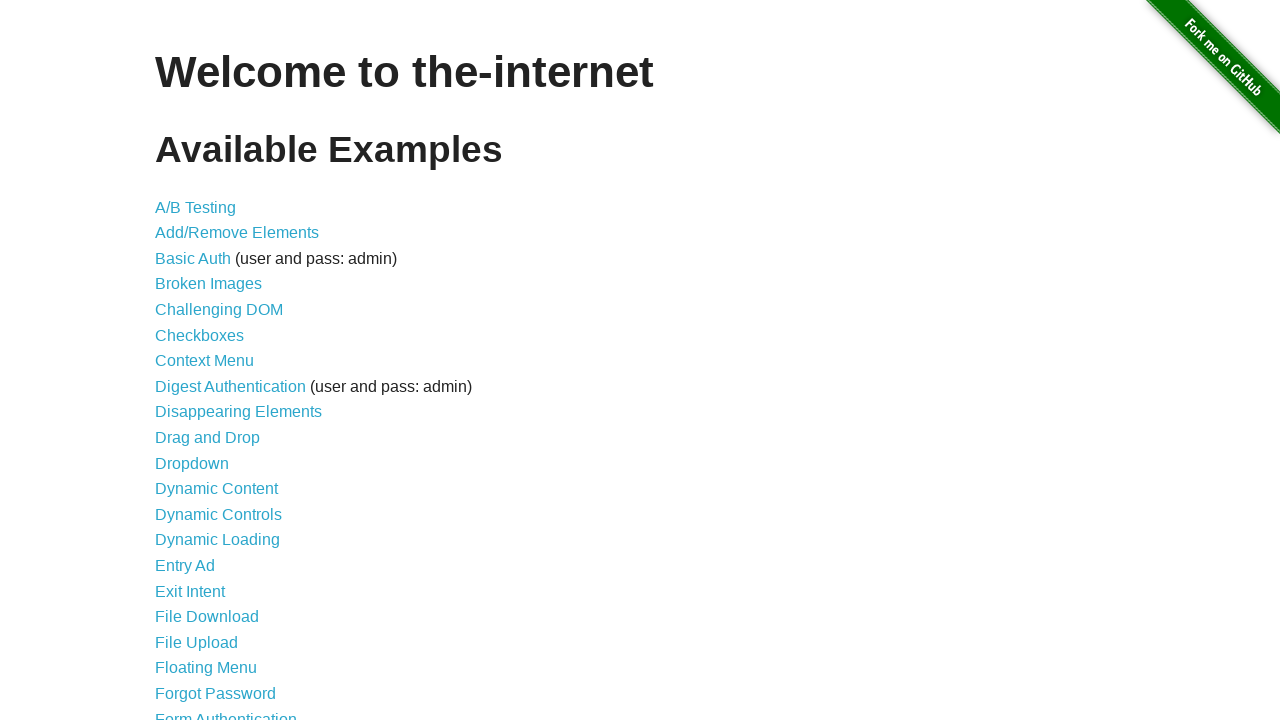

Navigated to the-internet.herokuapp.com home page
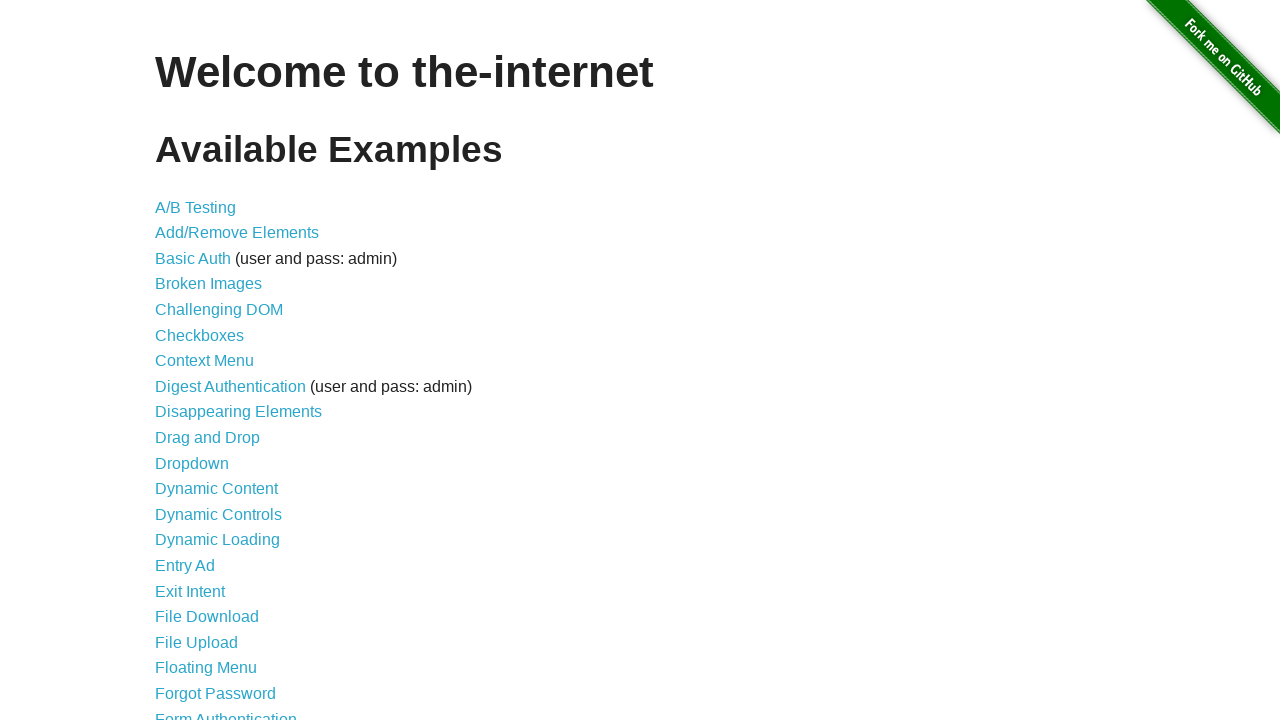

Clicked on Add/Remove Elements link at (237, 233) on a[href='/add_remove_elements/']
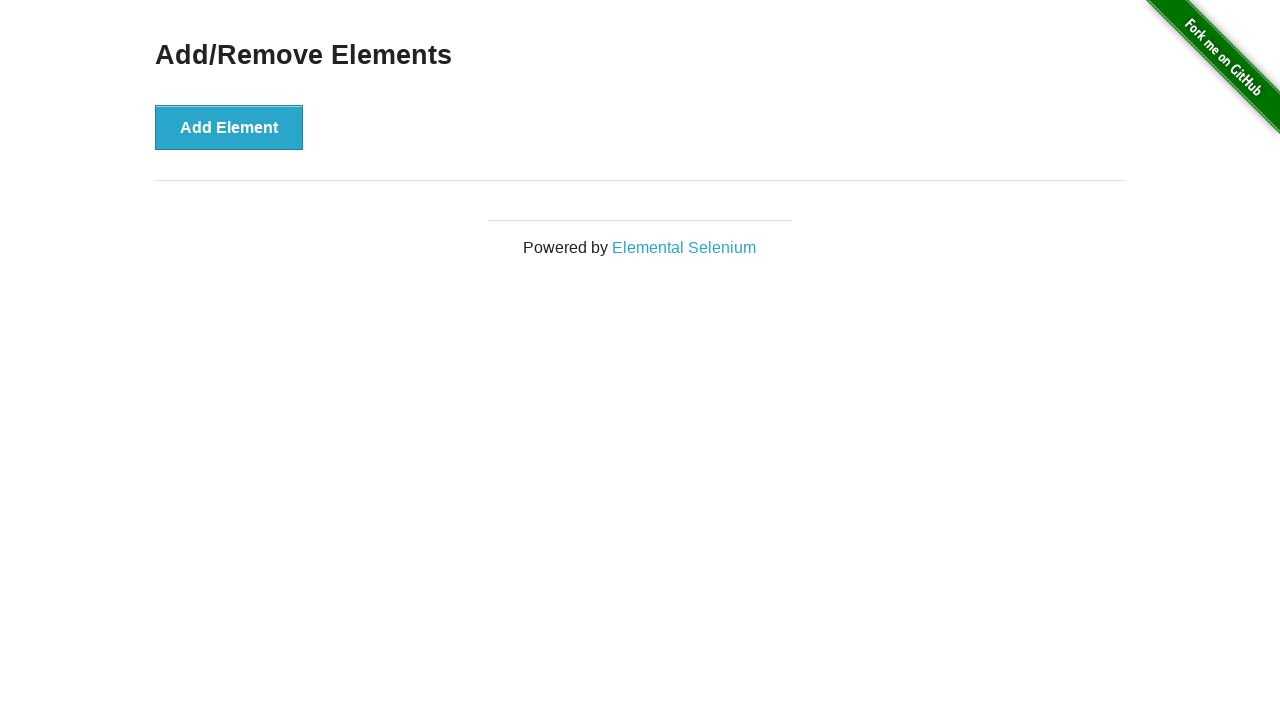

Clicked the Add Element button at (229, 127) on #content div button
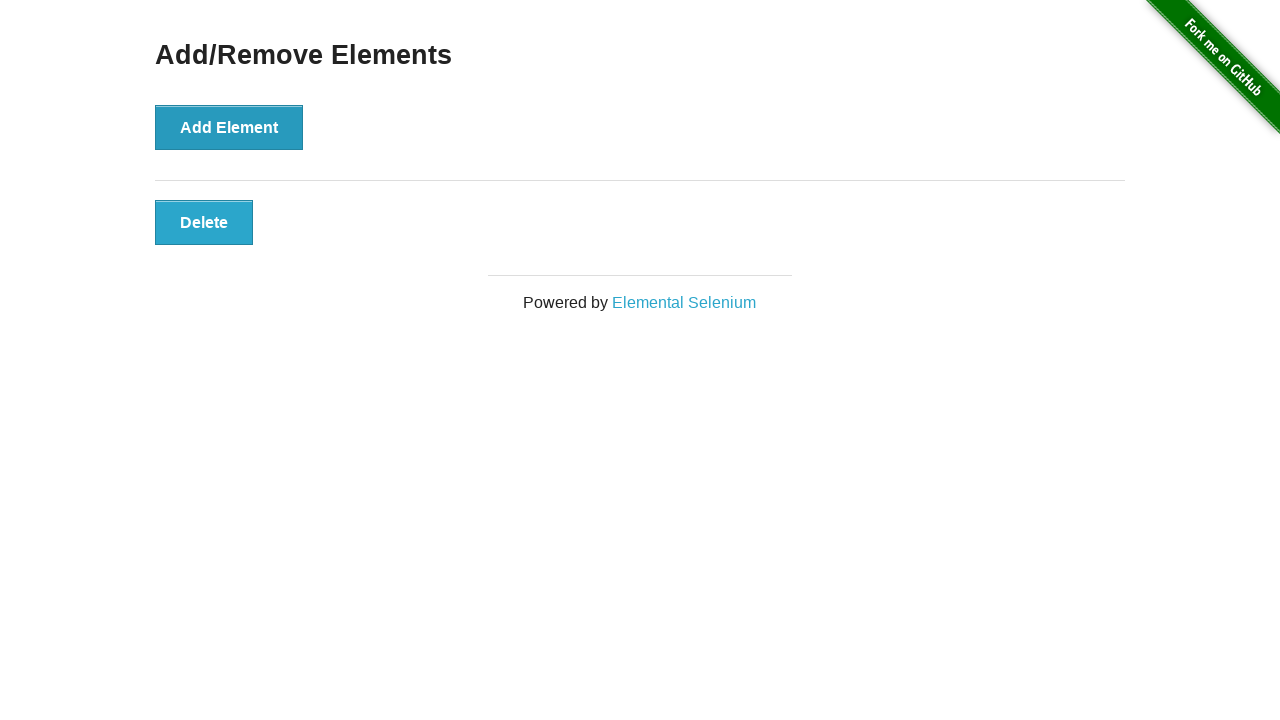

Delete button appeared after adding element
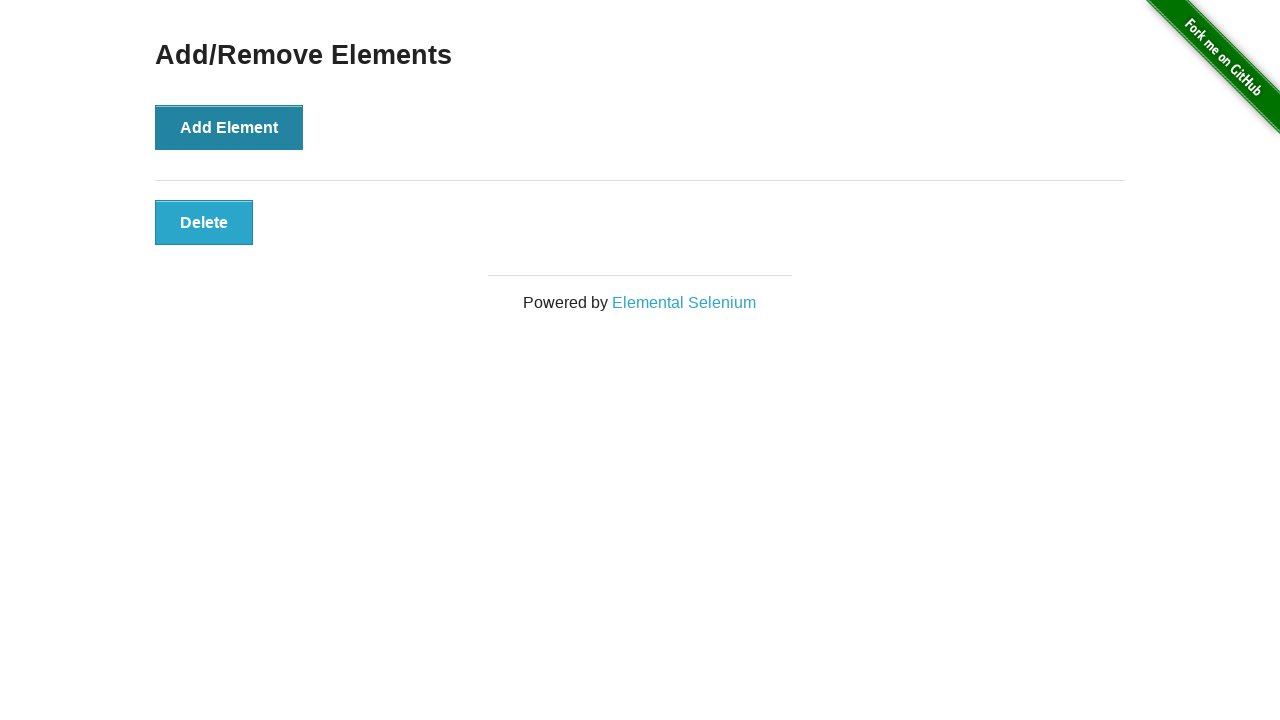

Clicked the Delete button to remove the element at (204, 222) on #elements button
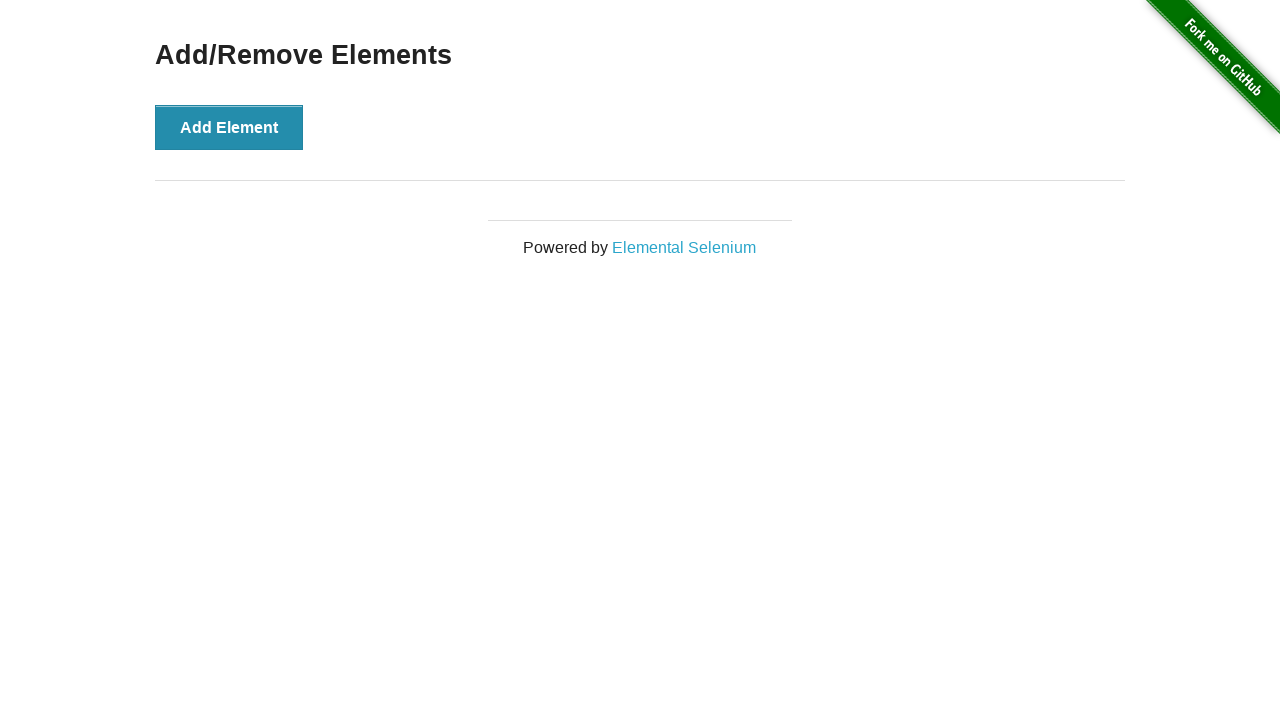

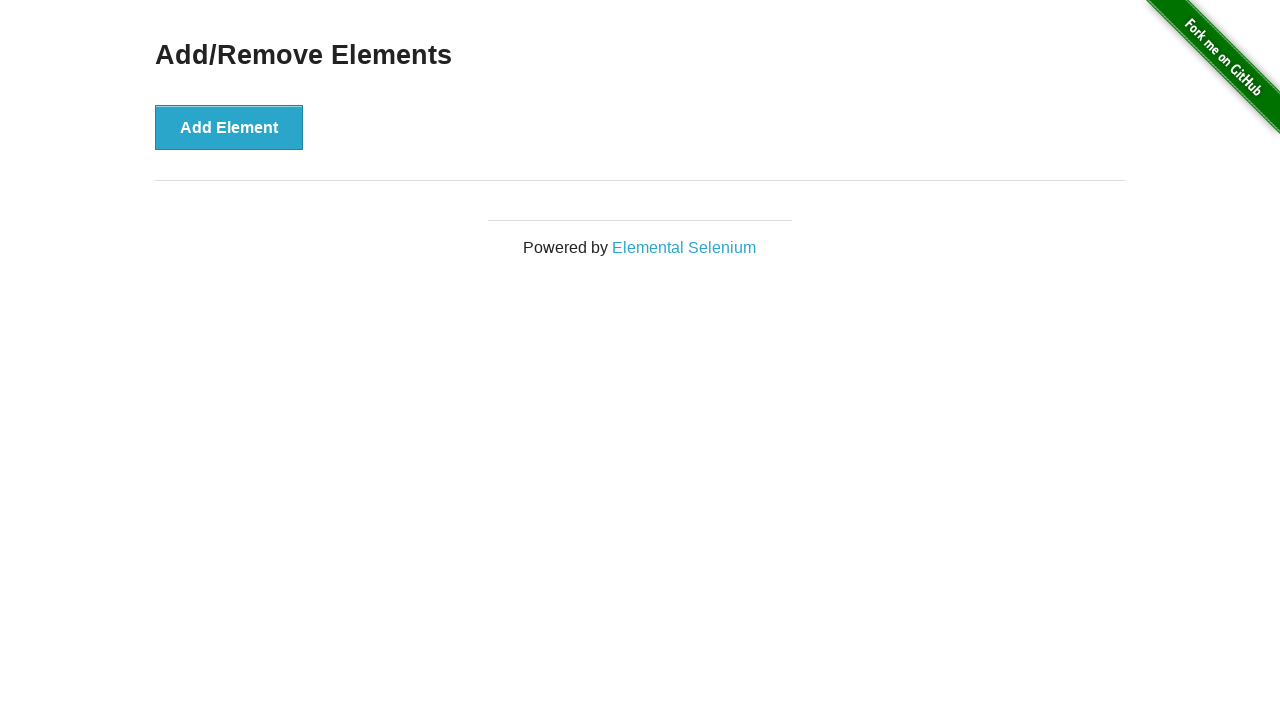